Tests navigation from the homepage to the About Us page by clicking the About Us link and verifying the page redirect through title assertion.

Starting URL: https://training-support.net/

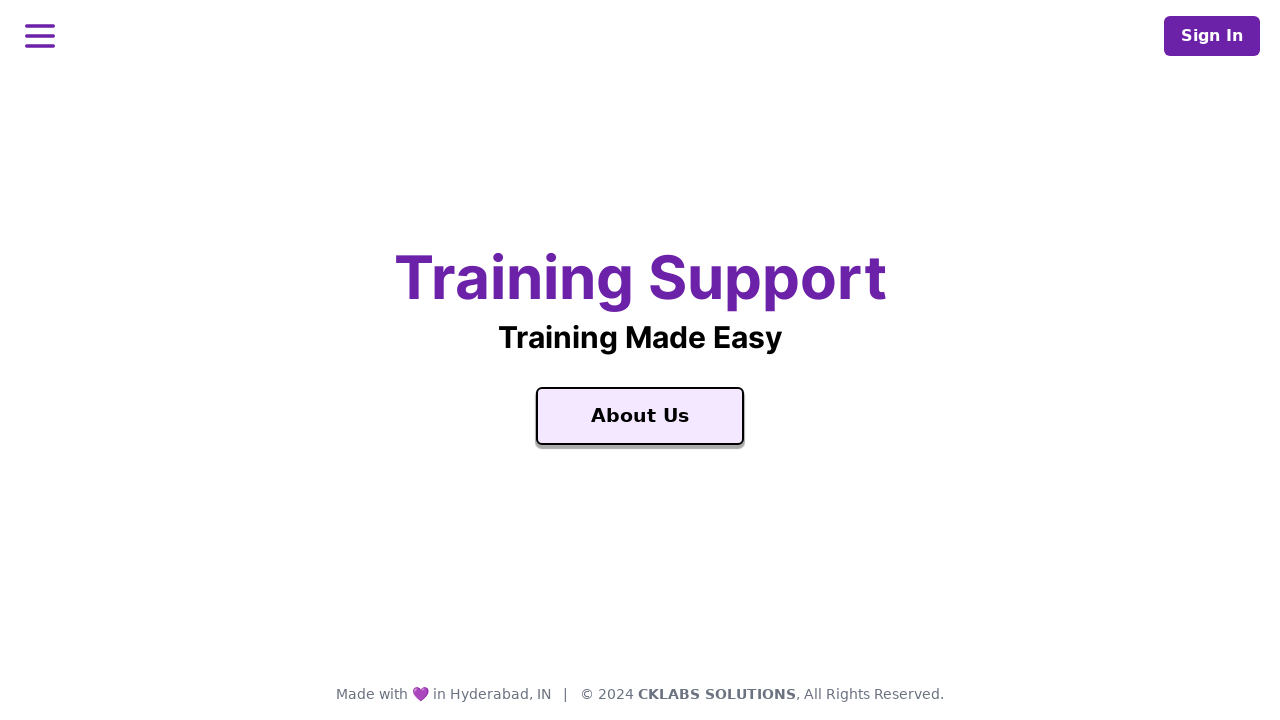

Verified home page title is 'Training Support'
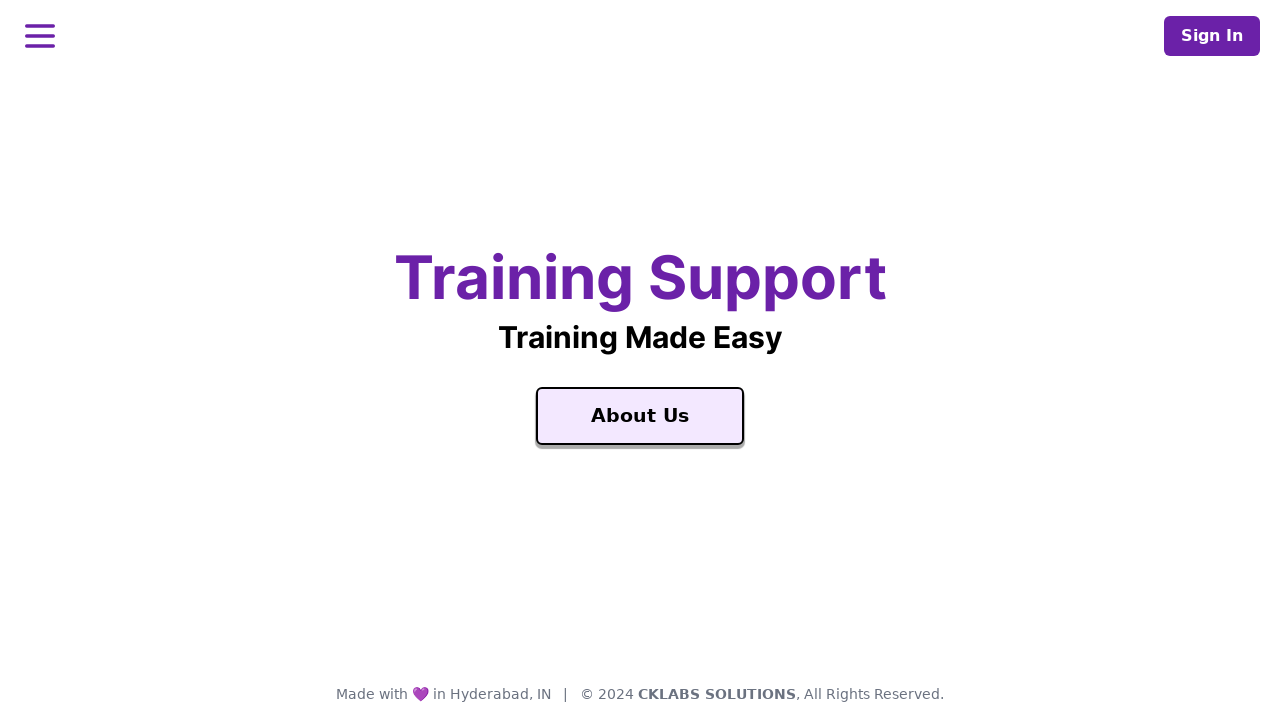

Clicked on 'About Us' link at (640, 416) on text=About Us
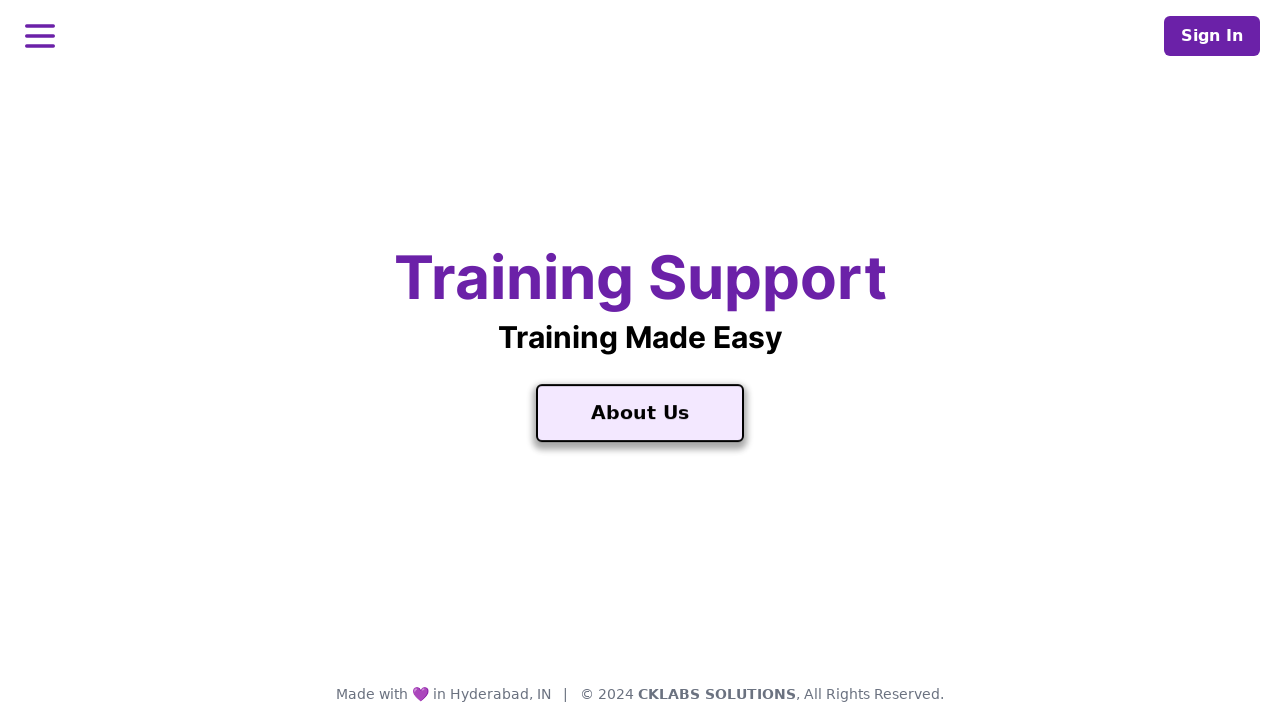

Waited for page load state after navigation
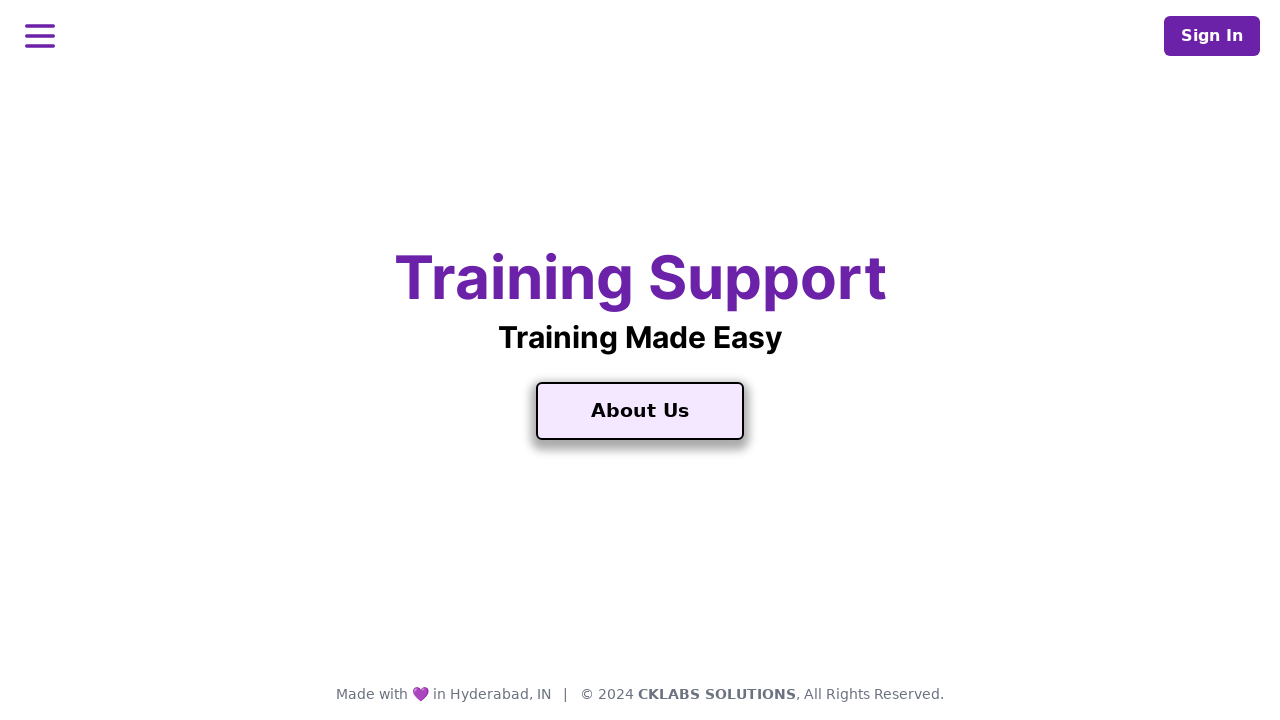

Verified page redirected to About Us page with title 'About Training Support'
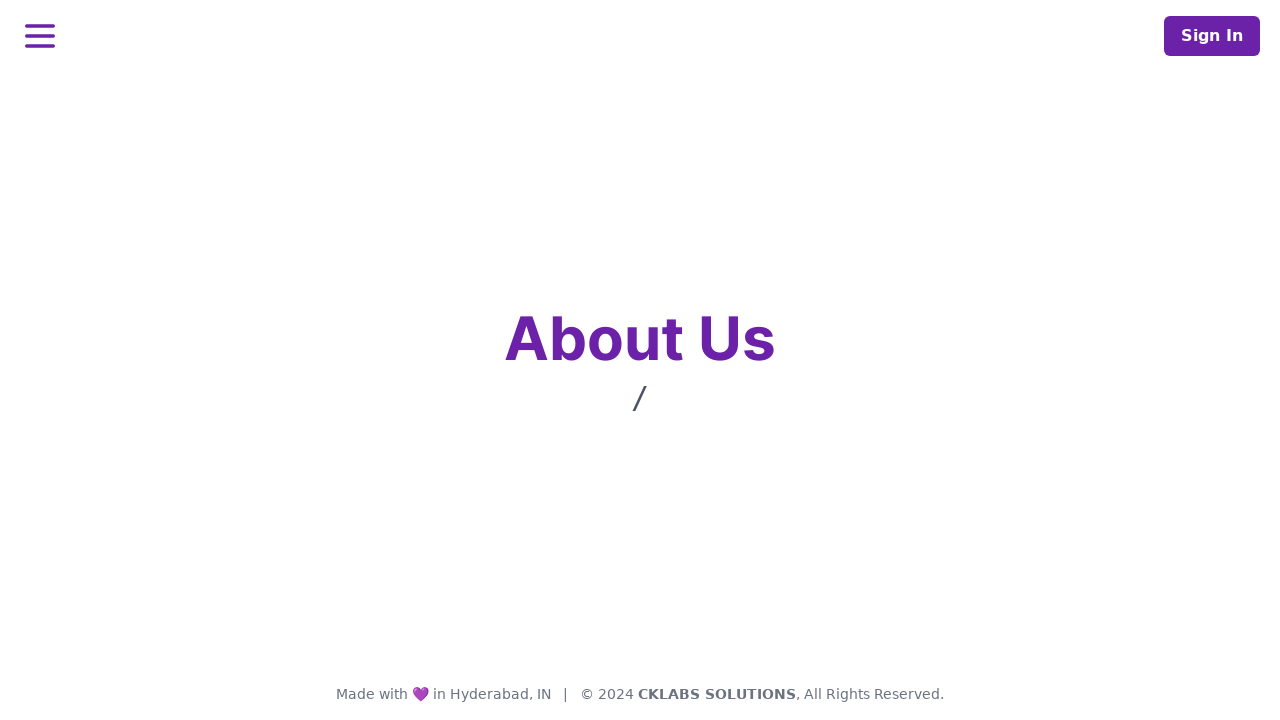

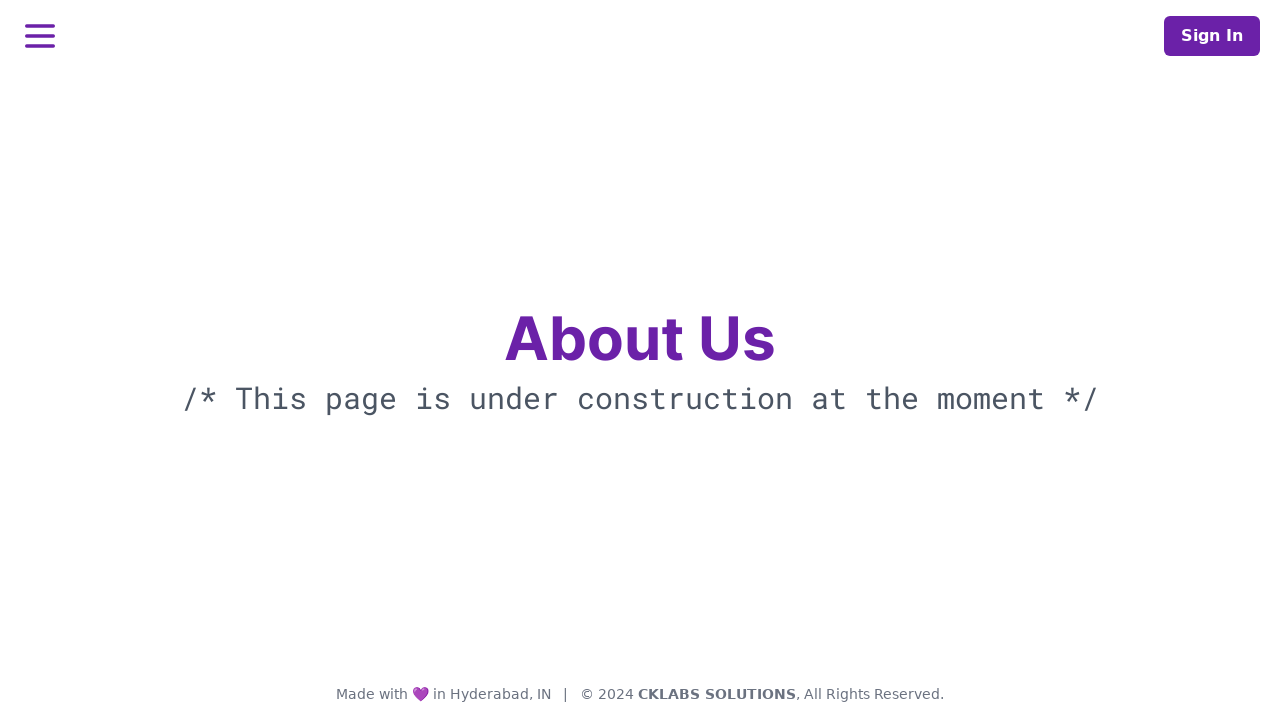